Tests iframe switching and multi-tab handling by navigating to a practice page, clicking a link inside an iframe, then opening multiple links in new tabs and switching between windows.

Starting URL: https://rahulshettyacademy.com/AutomationPractice/

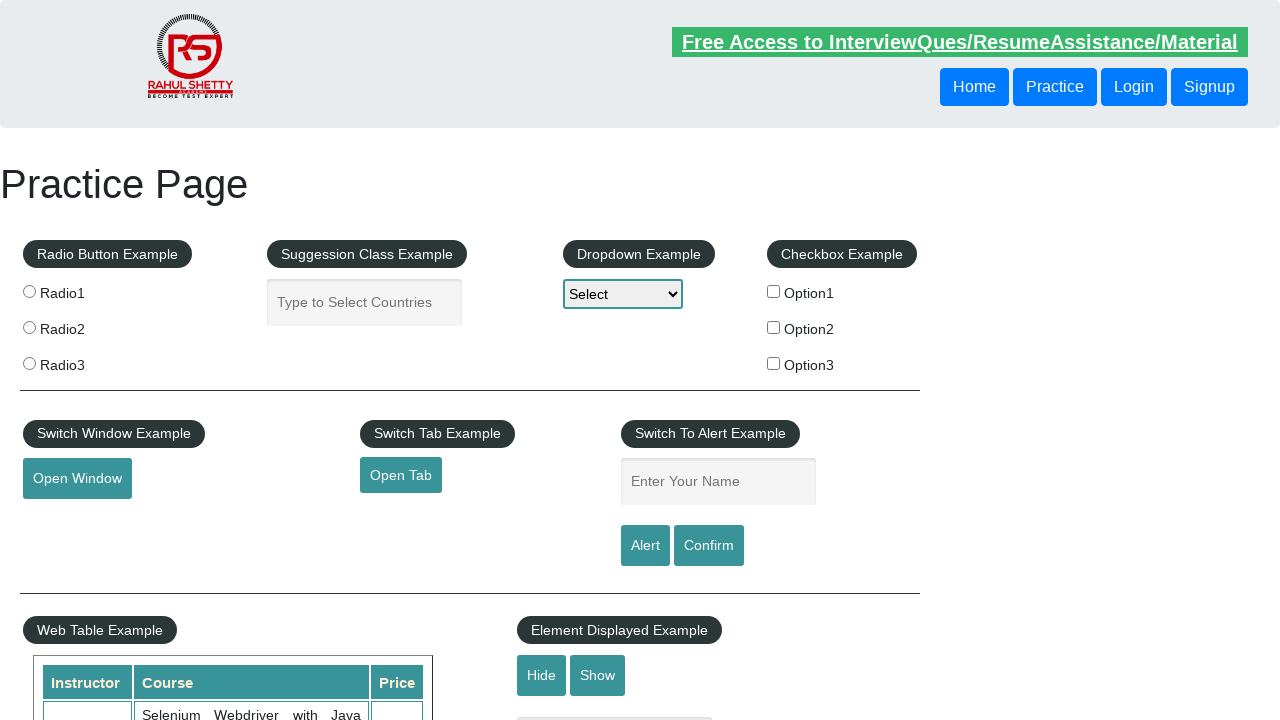

Switched to courses iframe and clicked Courses link at (172, 360) on #courses-iframe >> internal:control=enter-frame >> xpath=(//a[normalize-space()=
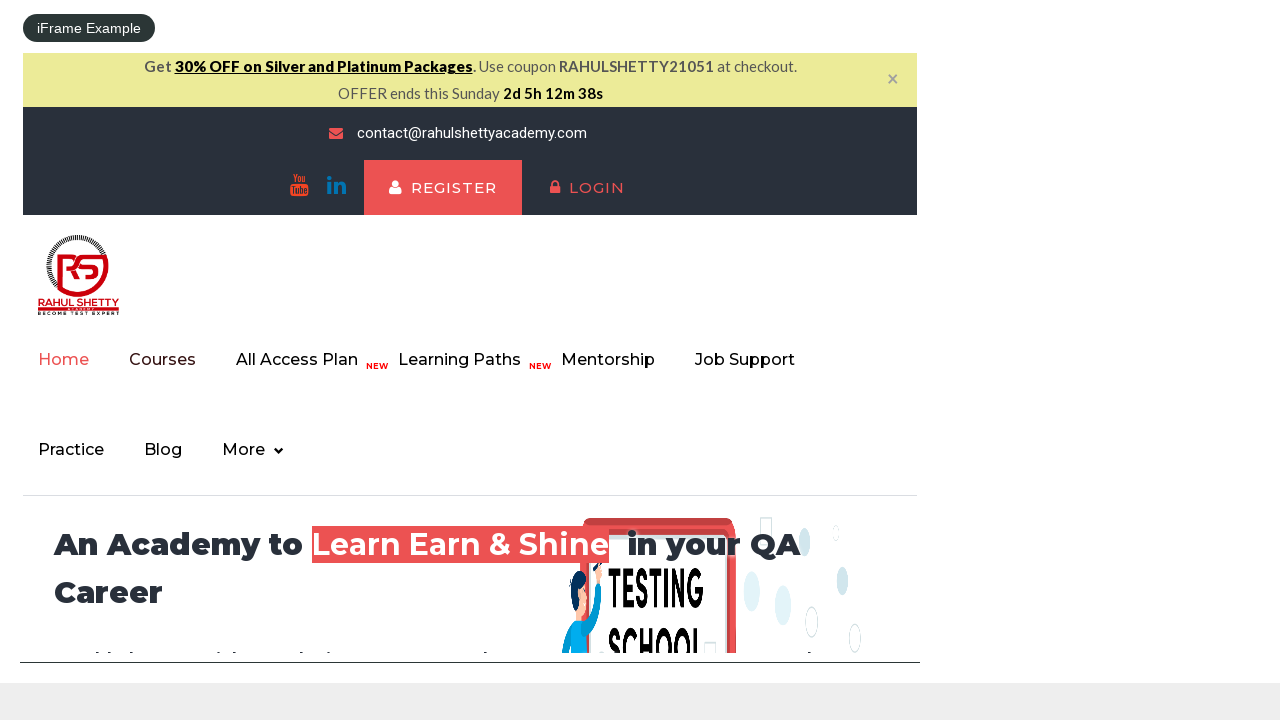

Located table with 5 links in first column
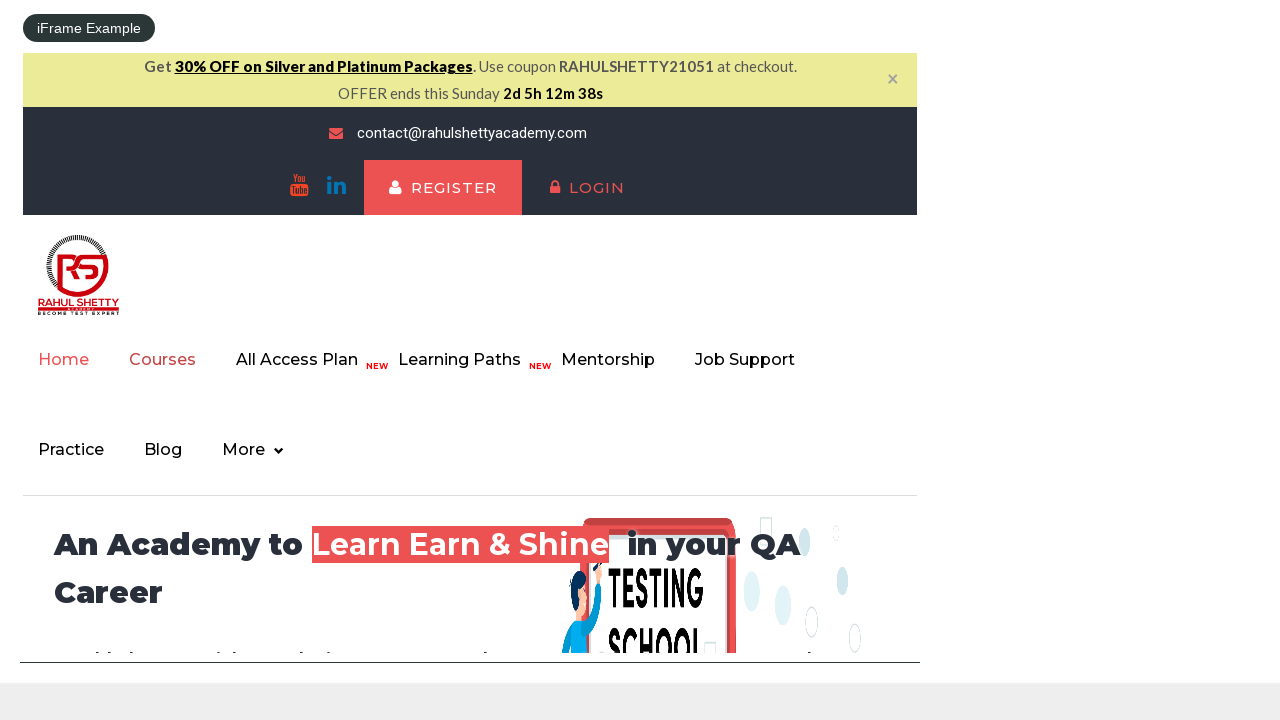

Opened link 1 in new tab using Ctrl+Click at (68, 520) on xpath=//table/tbody/tr/td[1]/ul >> a >> nth=1
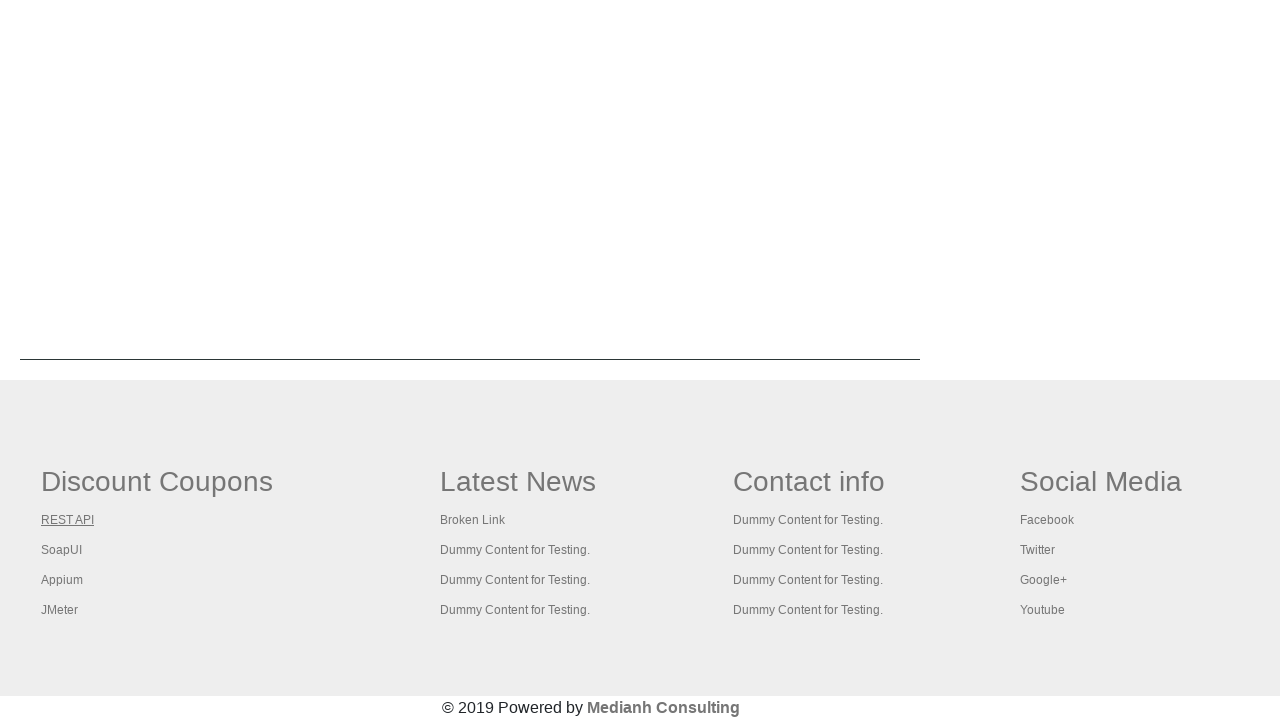

Opened link 2 in new tab using Ctrl+Click at (62, 550) on xpath=//table/tbody/tr/td[1]/ul >> a >> nth=2
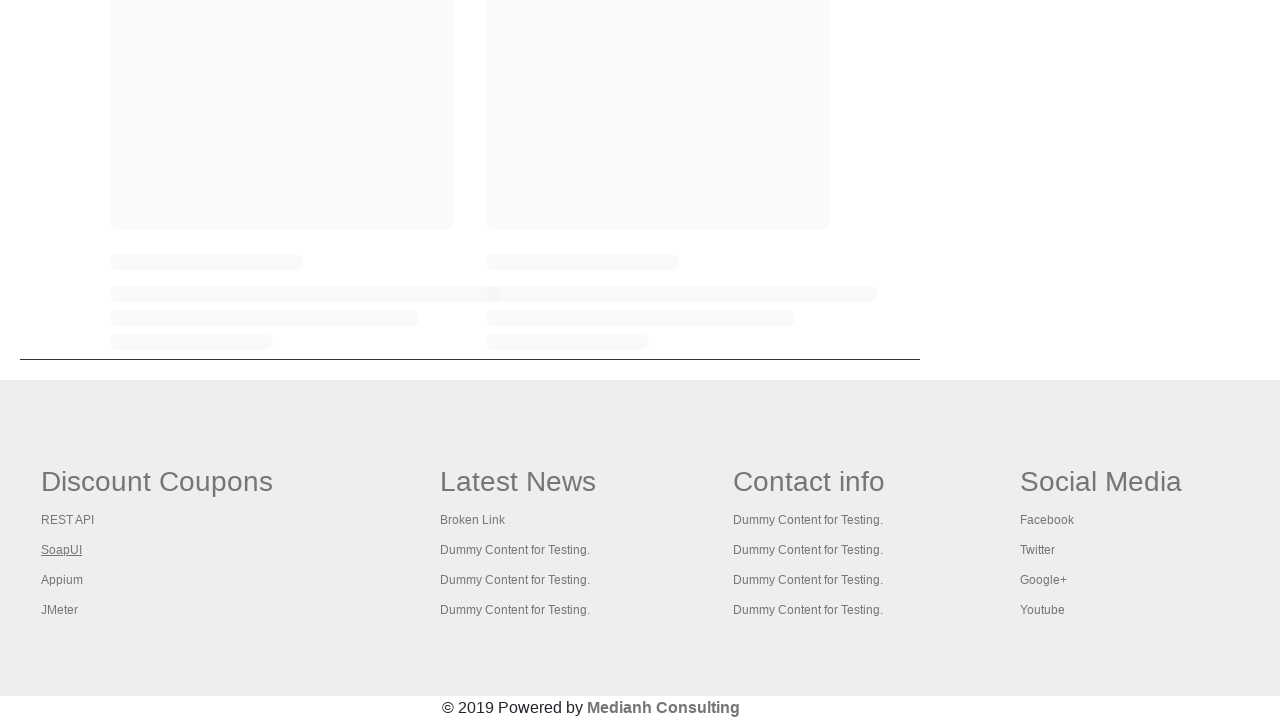

Opened link 3 in new tab using Ctrl+Click at (62, 580) on xpath=//table/tbody/tr/td[1]/ul >> a >> nth=3
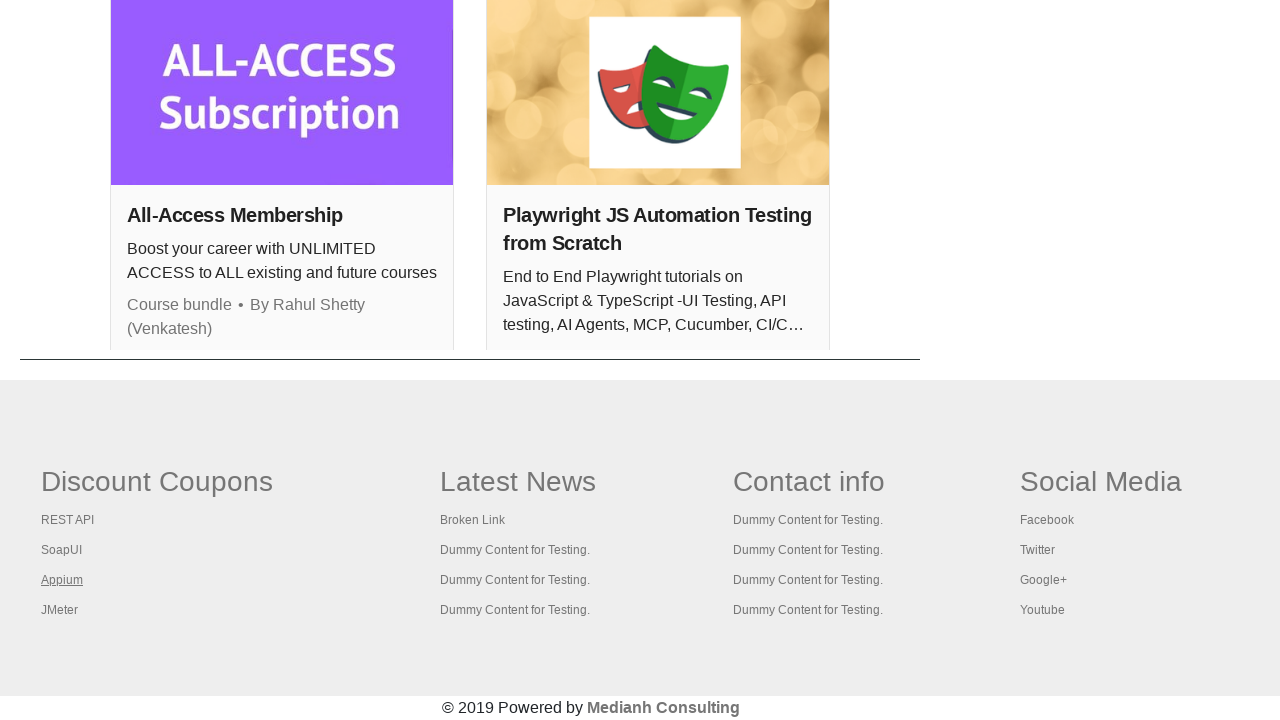

Opened link 4 in new tab using Ctrl+Click at (60, 610) on xpath=//table/tbody/tr/td[1]/ul >> a >> nth=4
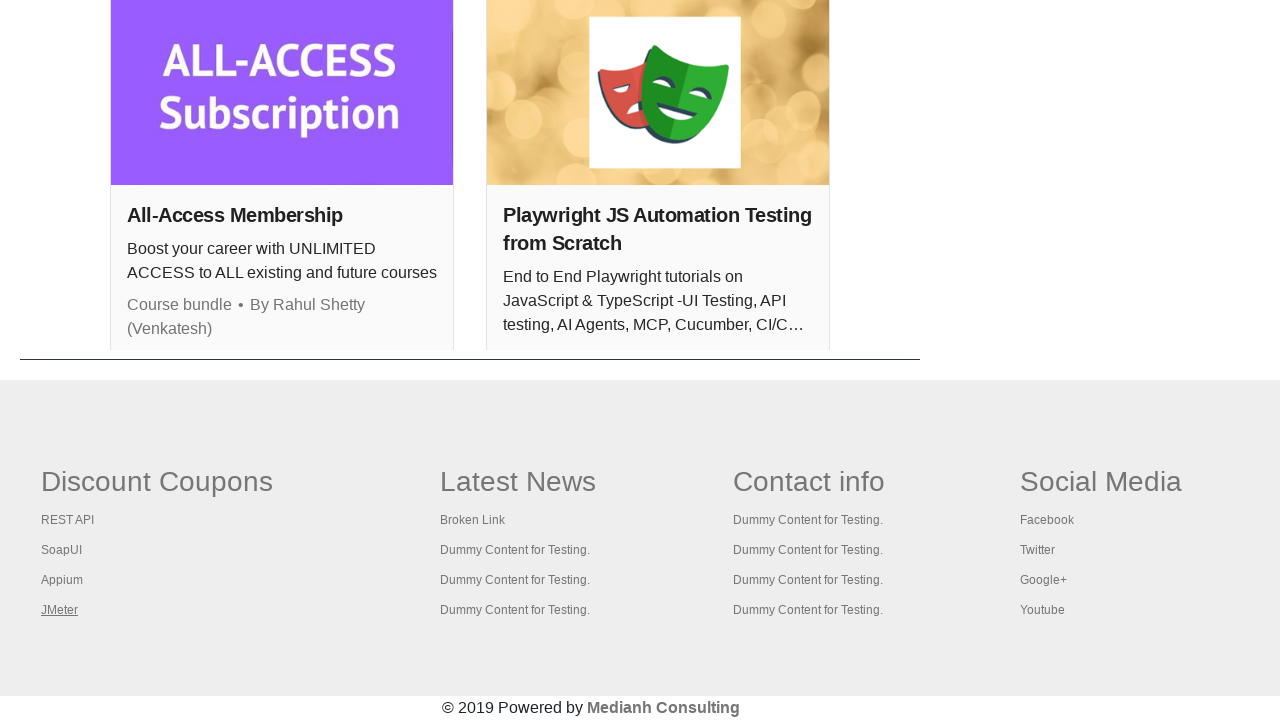

Waited 3 seconds for new tabs to fully load
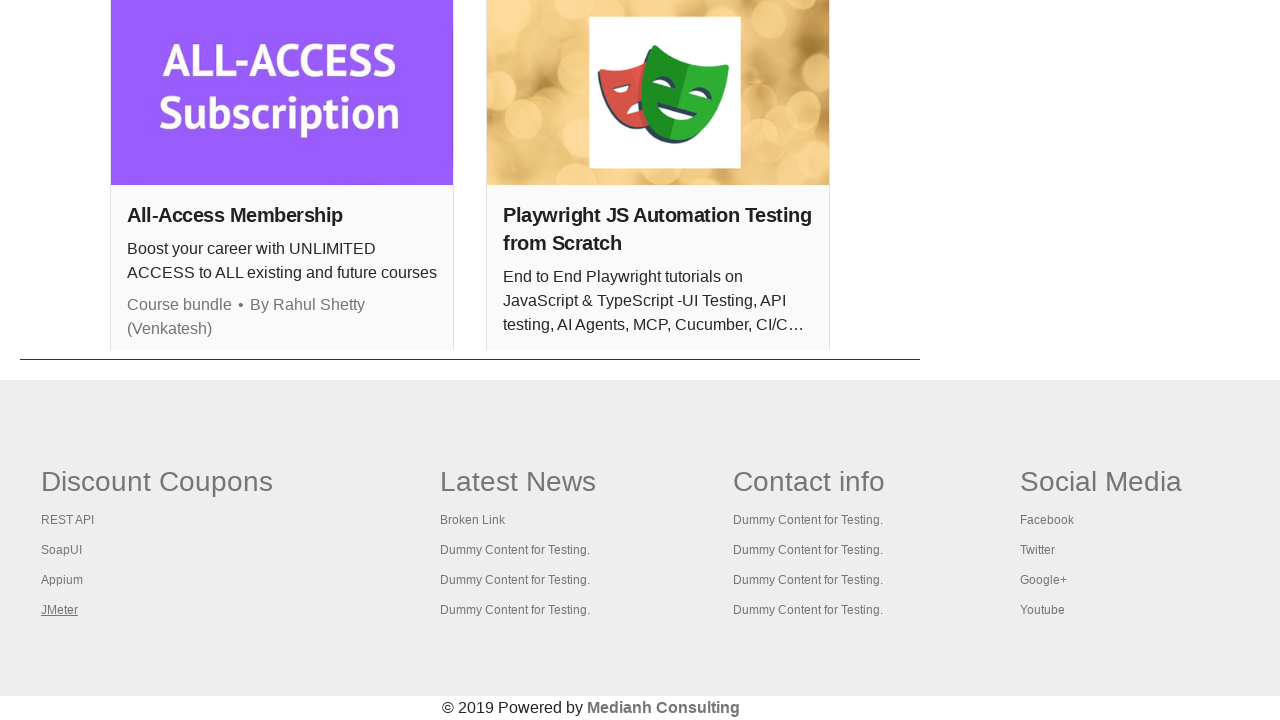

Brought a page window to front
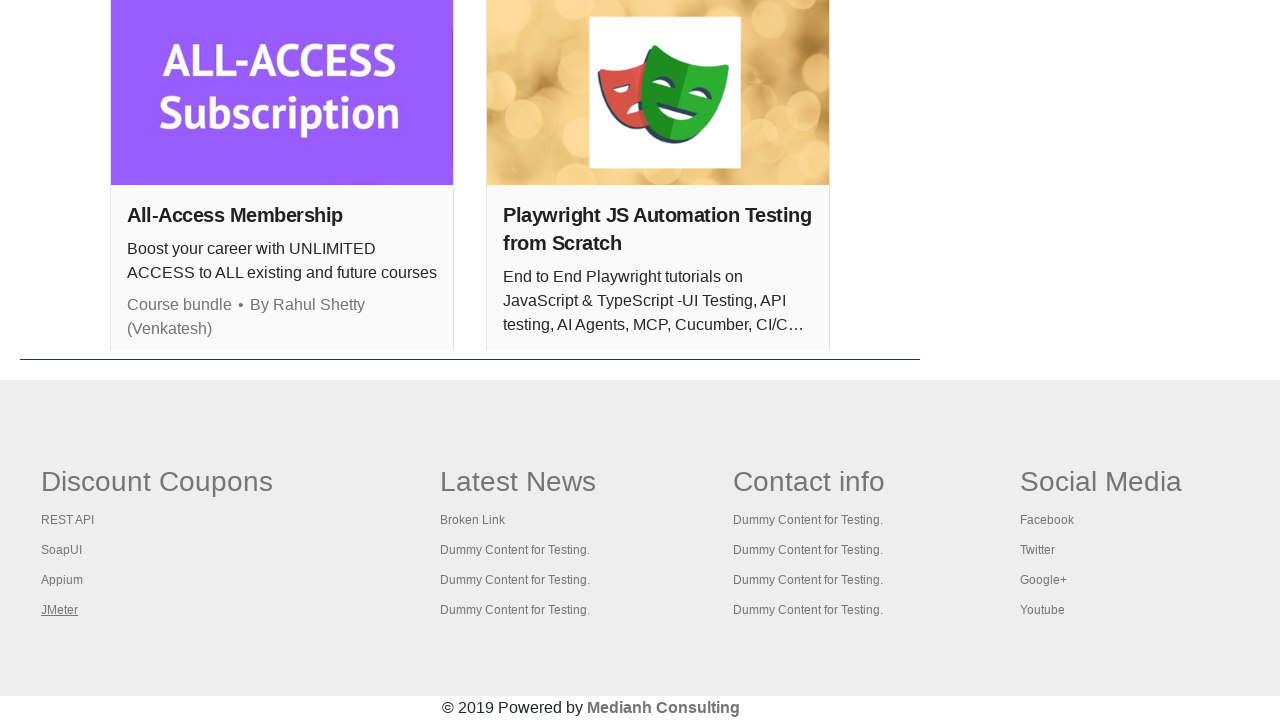

Waited for page to reach domcontentloaded state
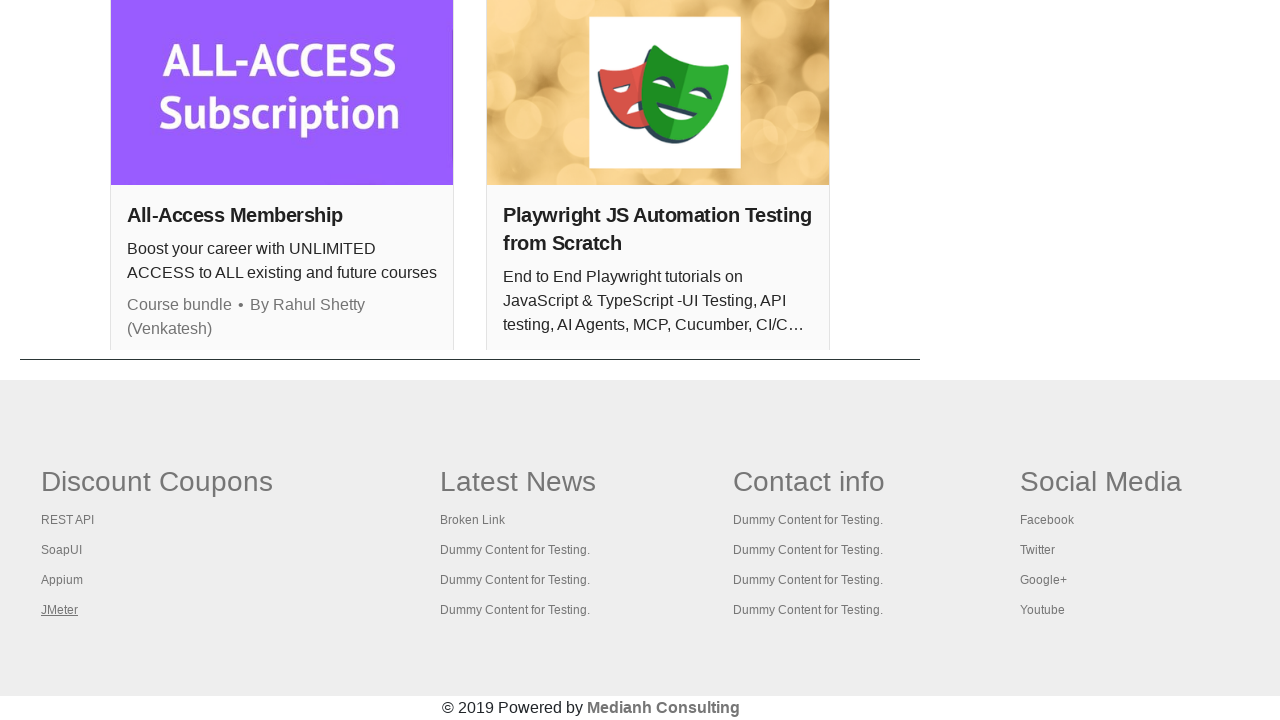

Brought a page window to front
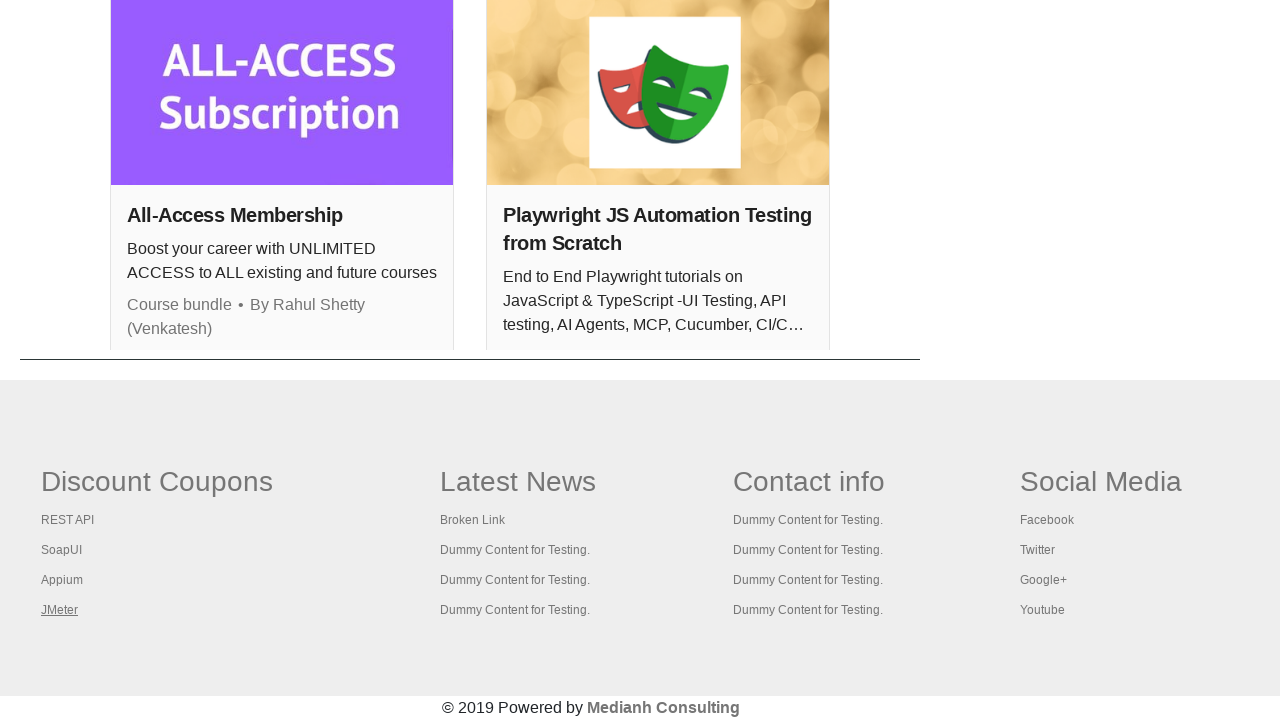

Waited for page to reach domcontentloaded state
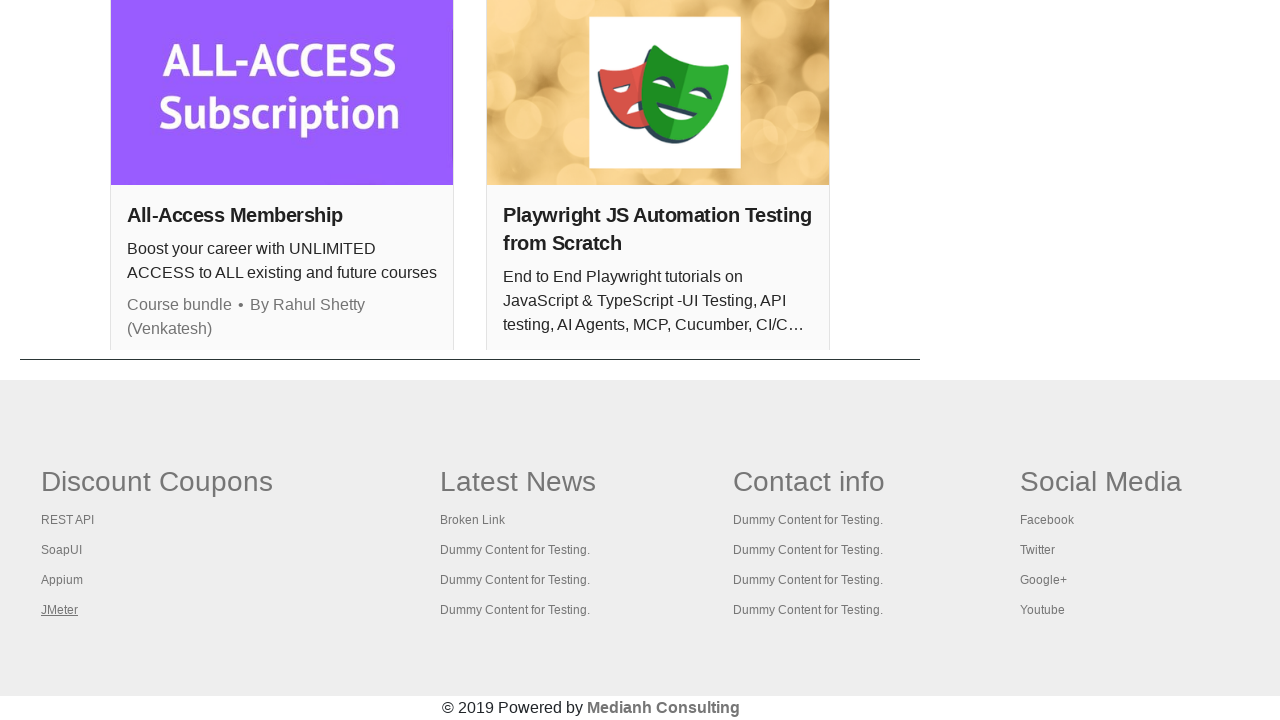

Brought a page window to front
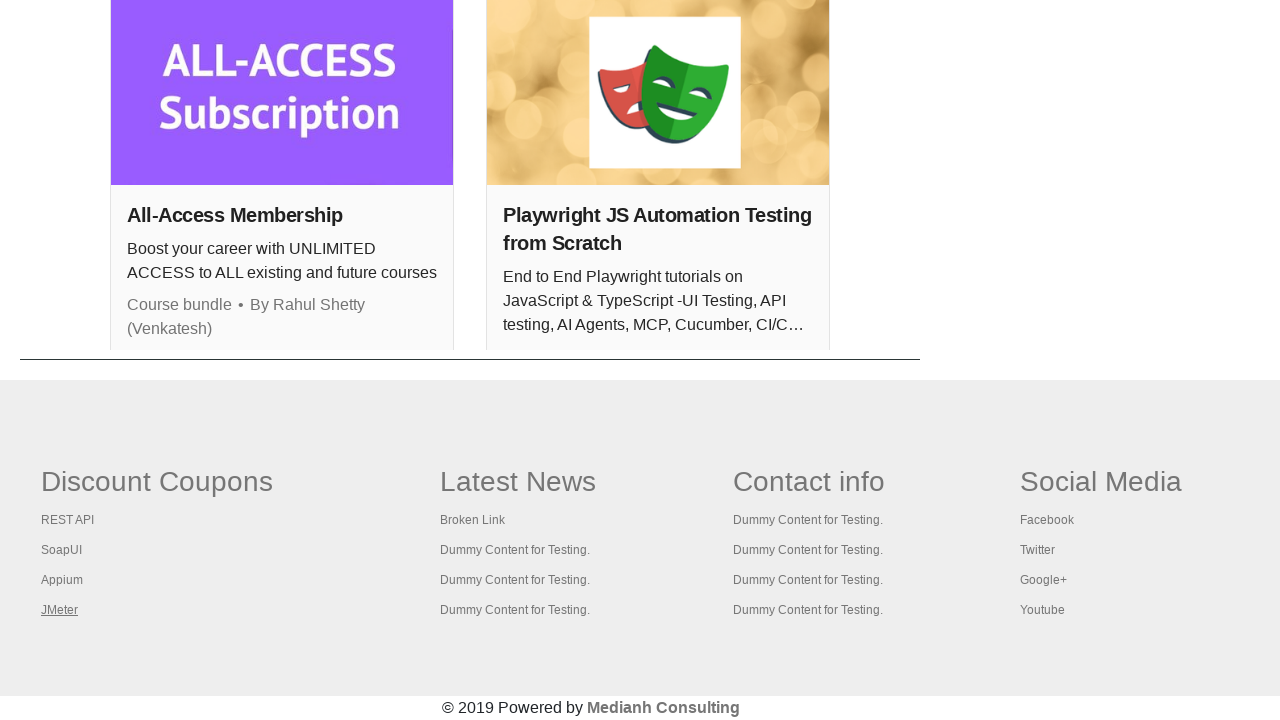

Waited for page to reach domcontentloaded state
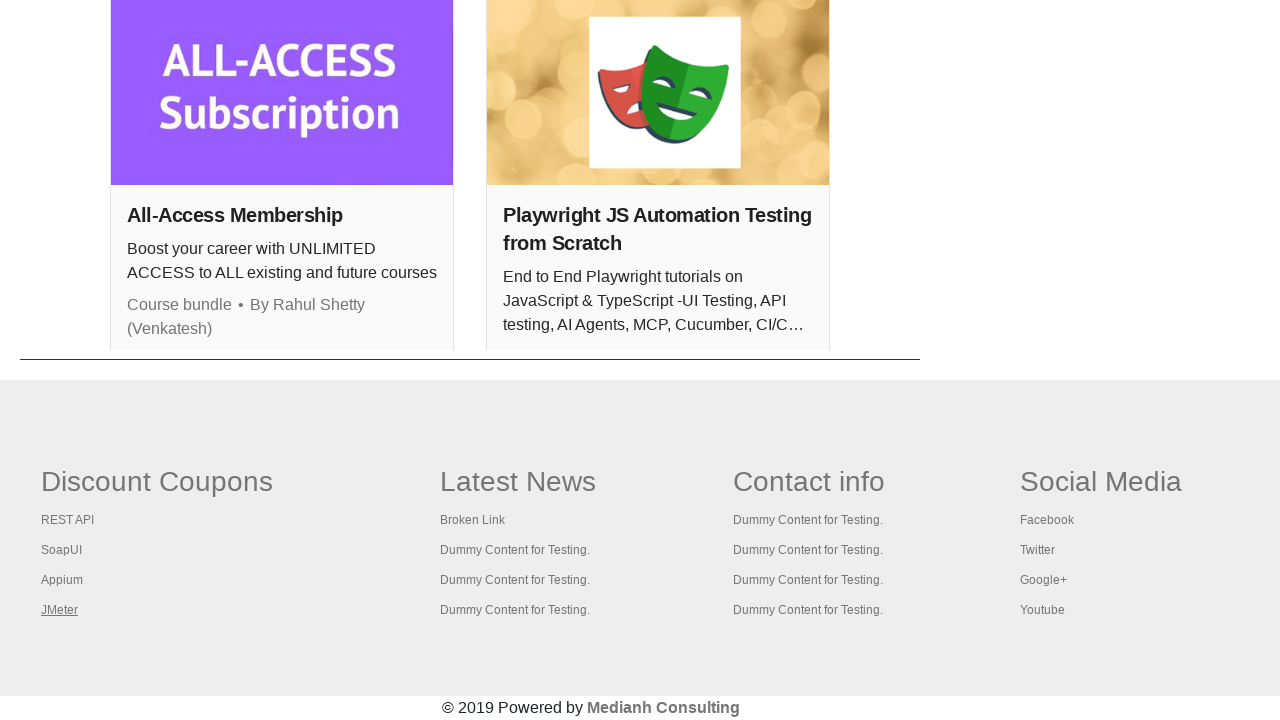

Brought a page window to front
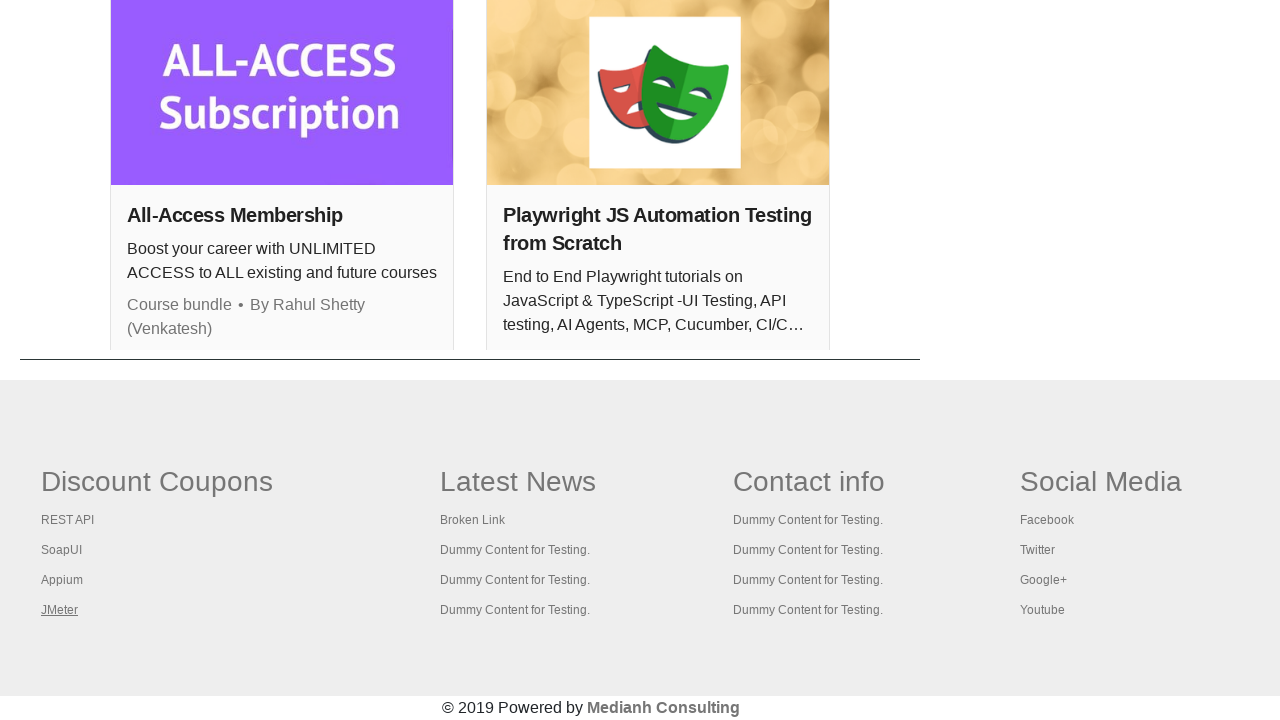

Waited for page to reach domcontentloaded state
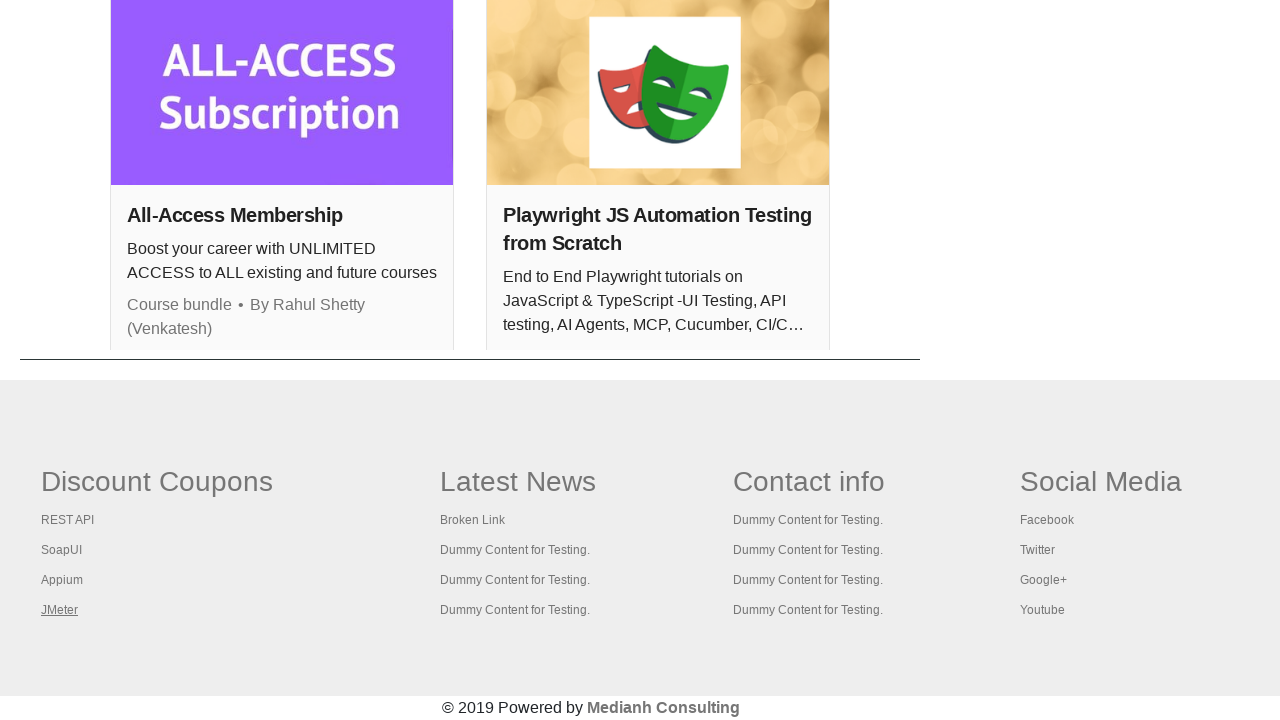

Brought a page window to front
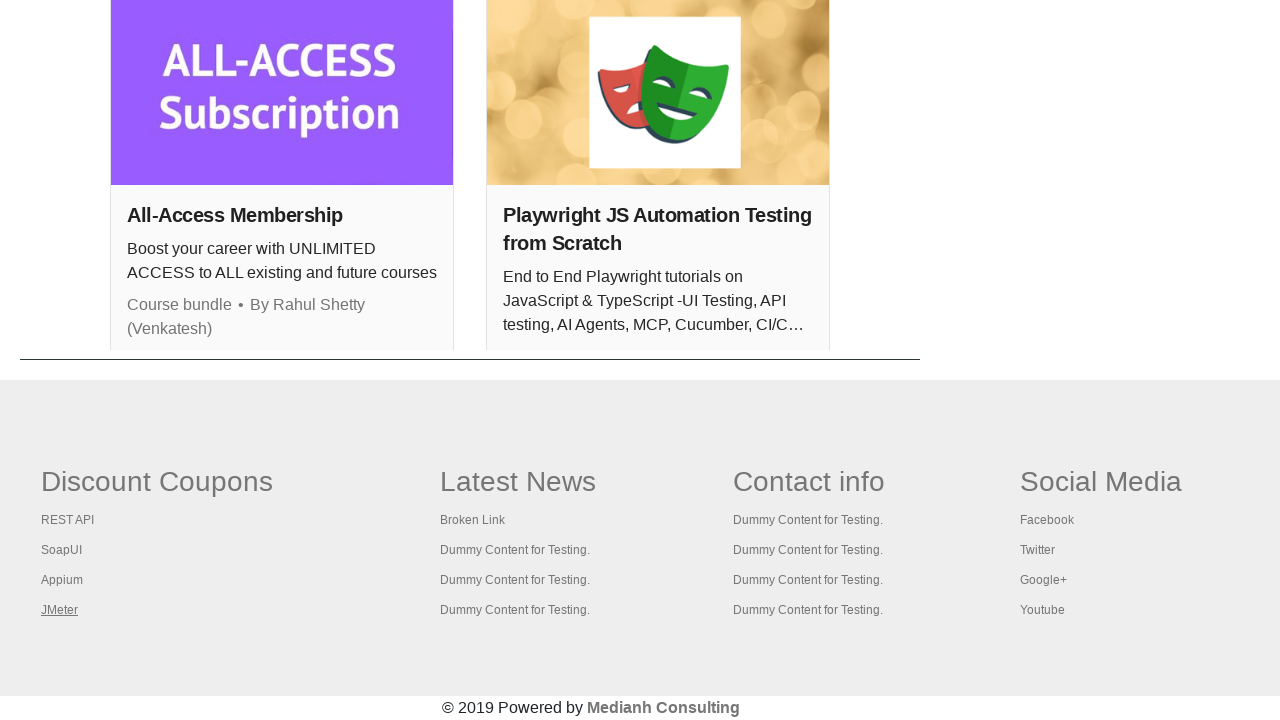

Waited for page to reach domcontentloaded state
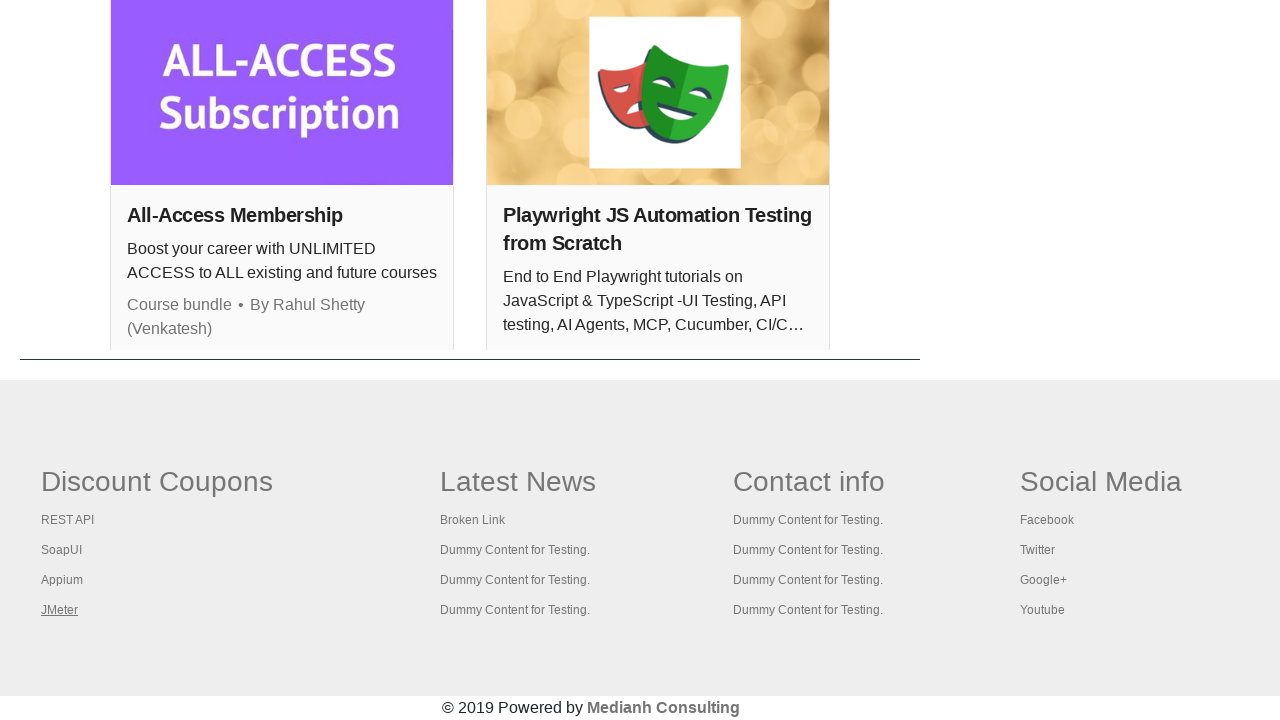

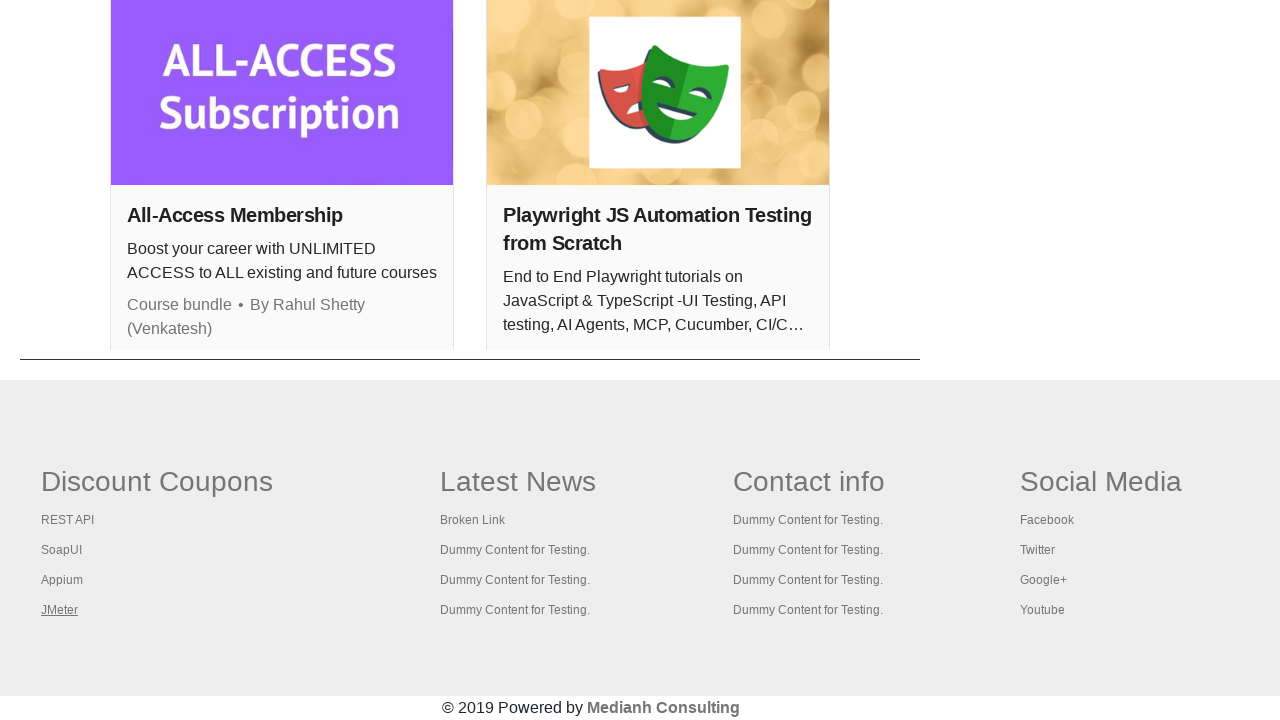